Tests an e-commerce vegetable shopping site by searching for products containing "ca", verifying the filtered results count, adding items to cart including one containing "Cashews", and validating the brand logo text

Starting URL: https://rahulshettyacademy.com/seleniumPractise/#/

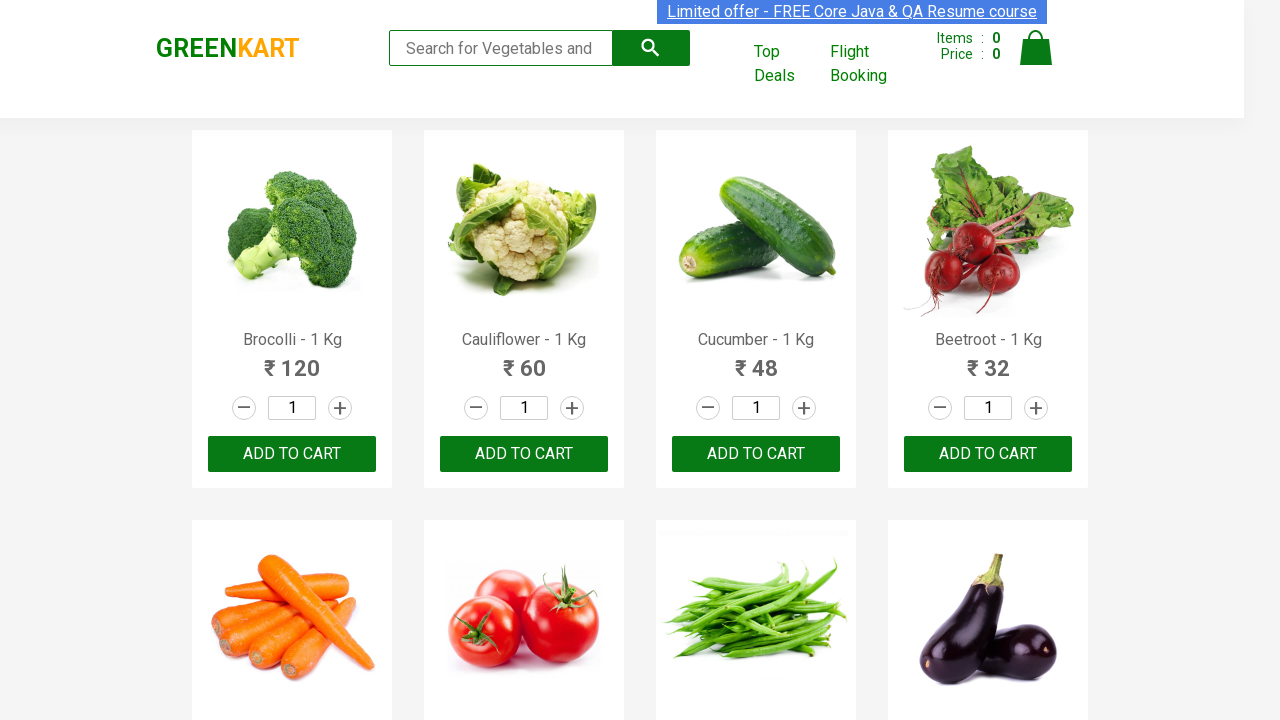

Entered 'ca' in search box to filter products on .search-keyword
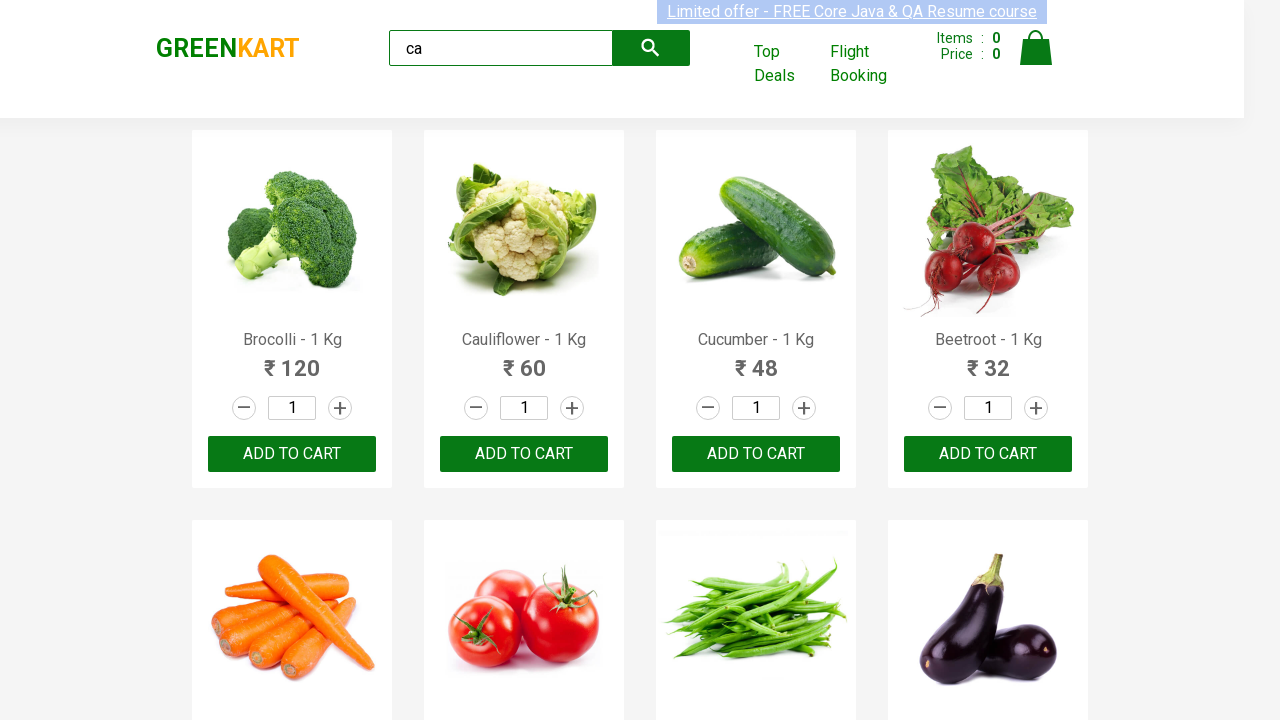

Waited for search results to filter
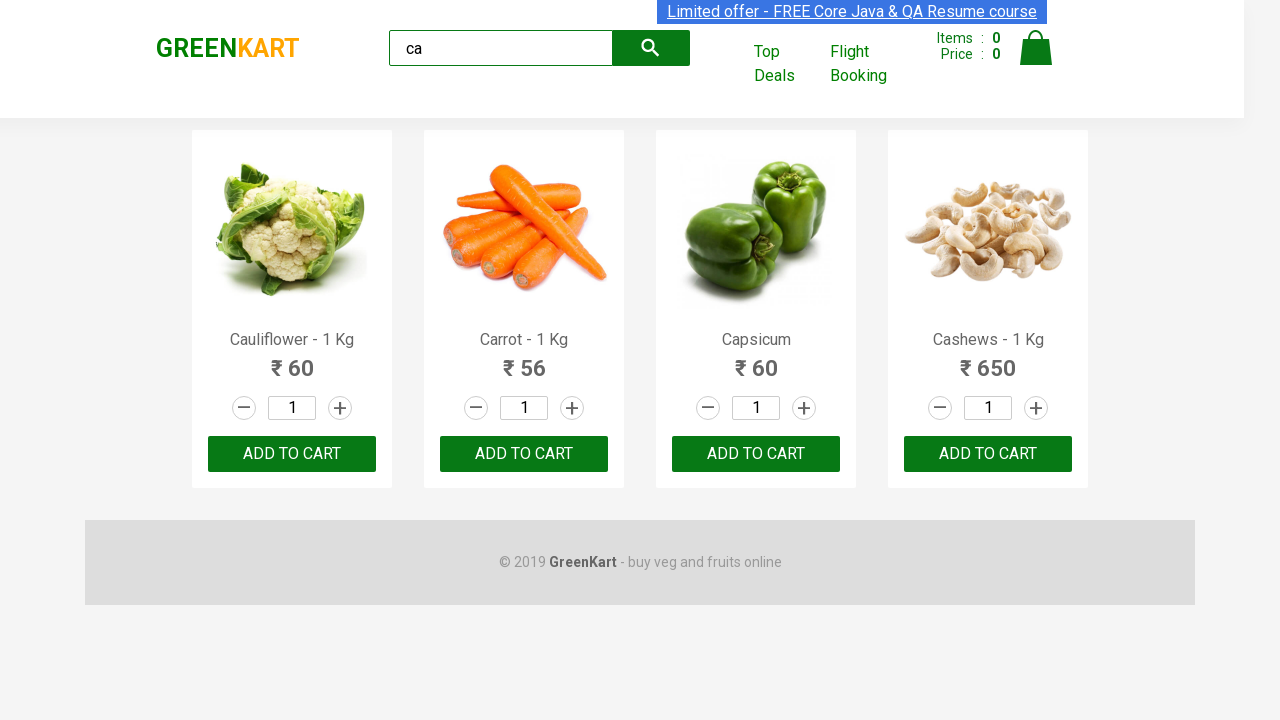

Verified that 4 filtered products are visible
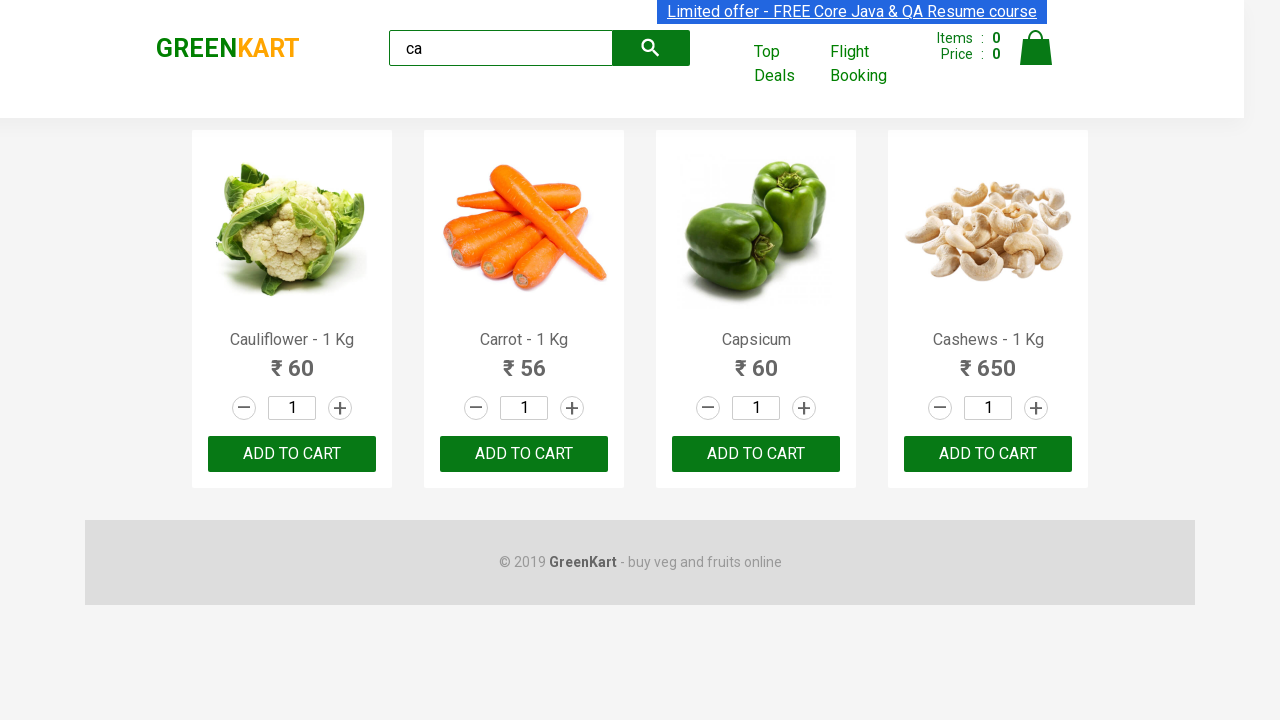

Clicked ADD TO CART on the second filtered product at (524, 454) on .products .product >> nth=1 >> text=ADD TO CART
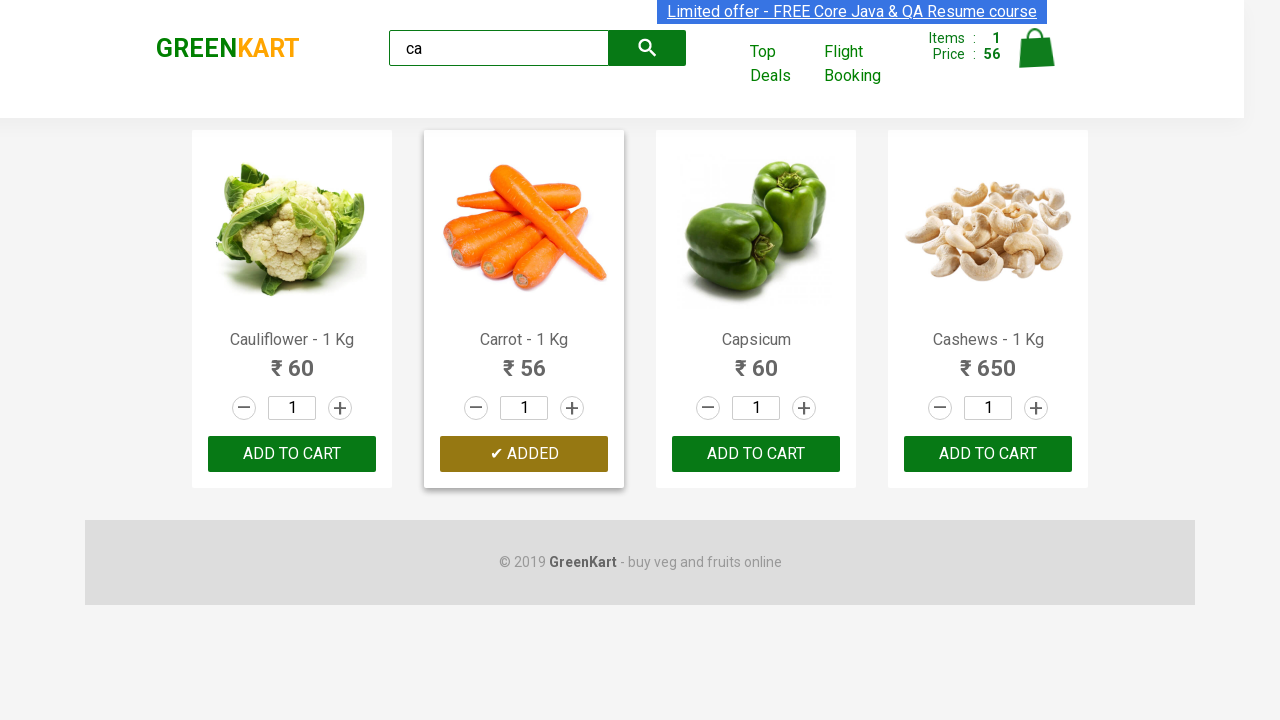

Found and clicked ADD TO CART for Cashews product at (988, 454) on .products .product >> nth=3 >> button
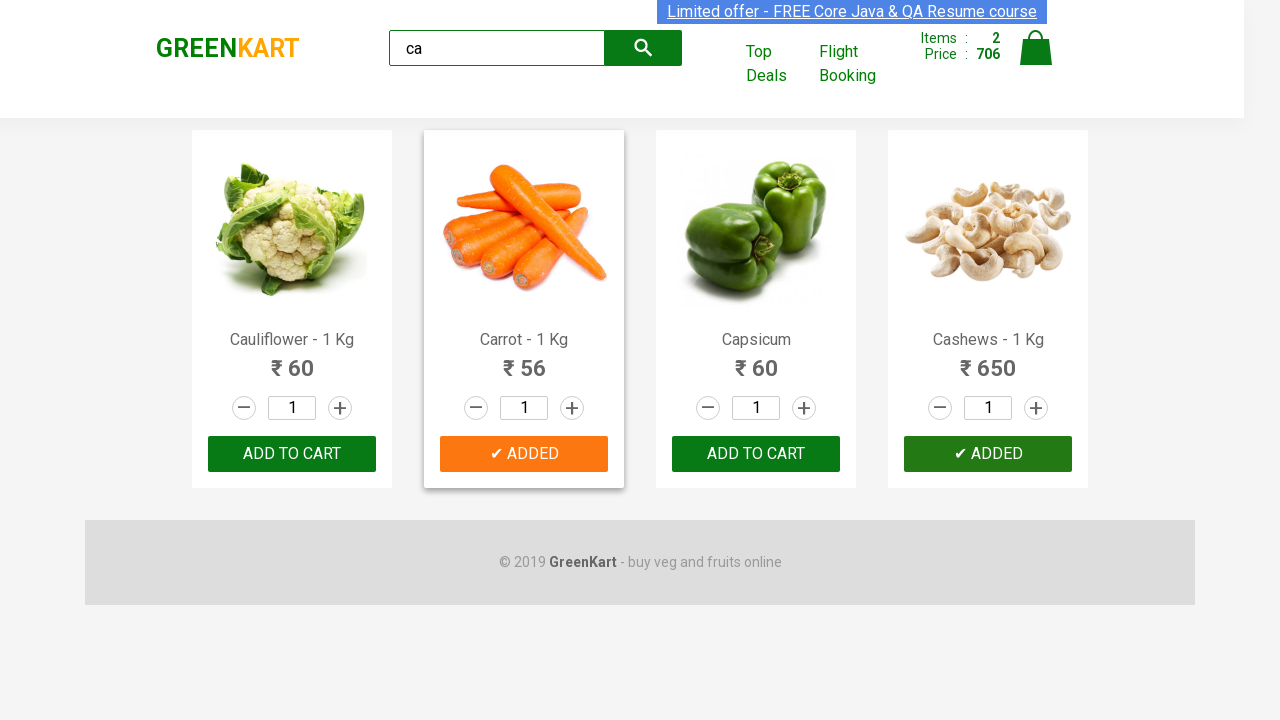

Verified brand logo text is 'GREENKART'
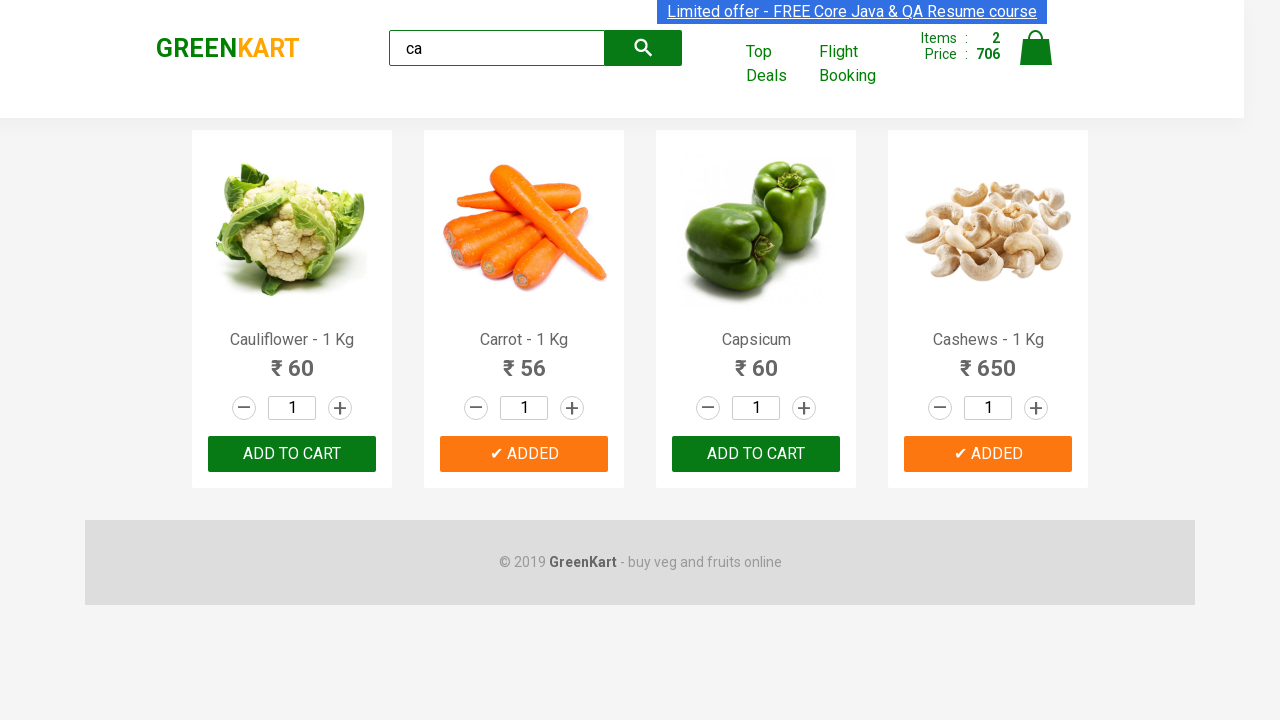

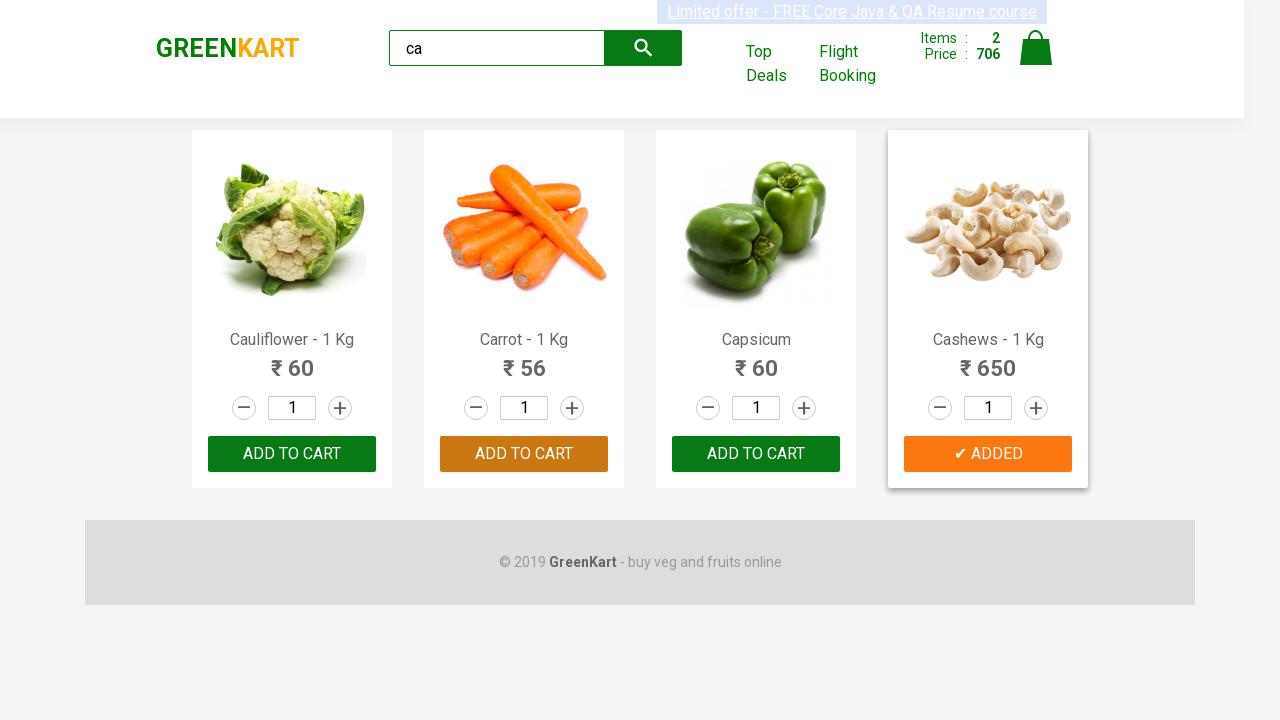